Tests a practice form by filling in name, email, password, selecting options from dropdown and radio buttons, entering a birthday, and submitting the form

Starting URL: https://rahulshettyacademy.com/angularpractice/

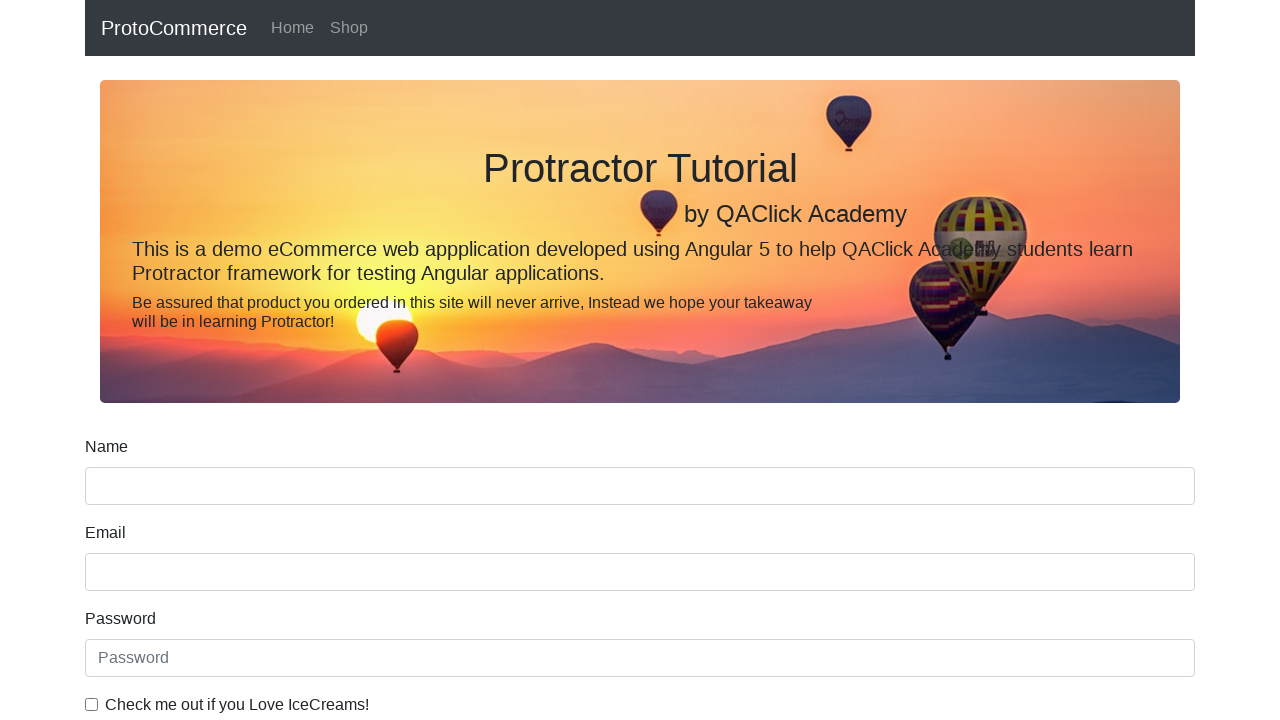

Filled name field with 'johnsmith' on input[name='name']
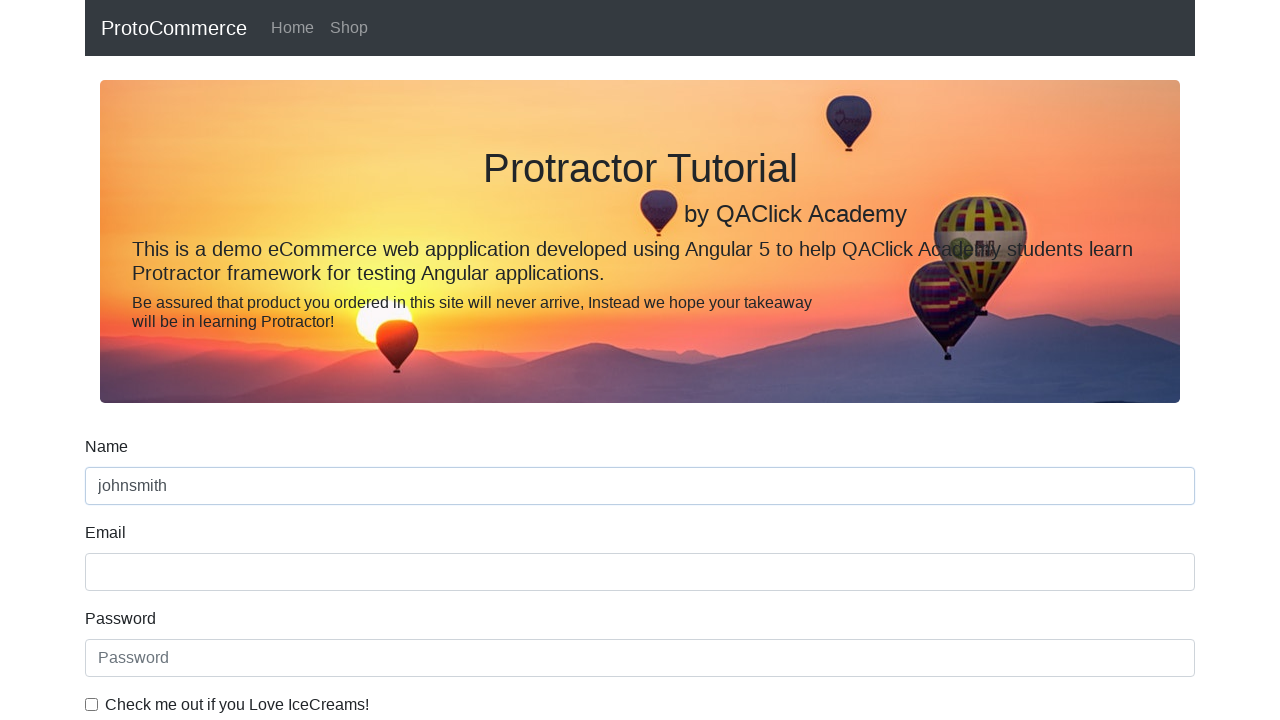

Filled email field with 'johnsmith@testmail.com' on input[name='email']
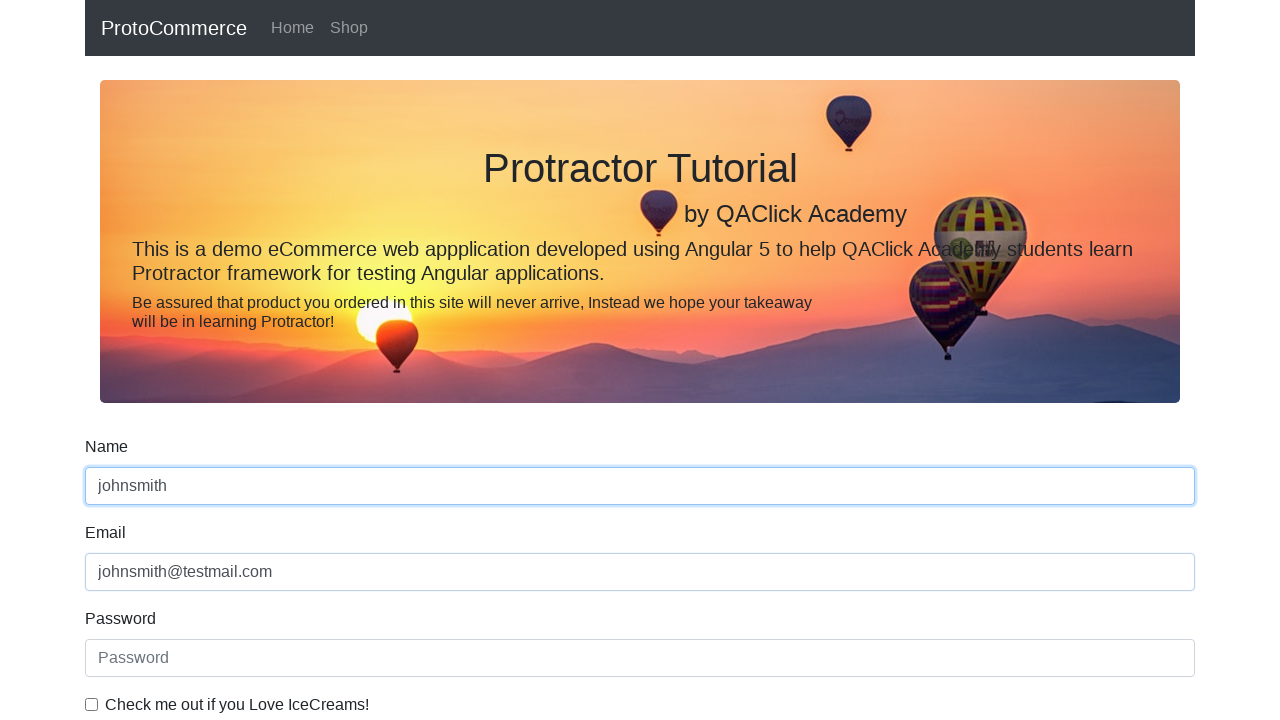

Filled password field with 'SecurePass123' on #exampleInputPassword1
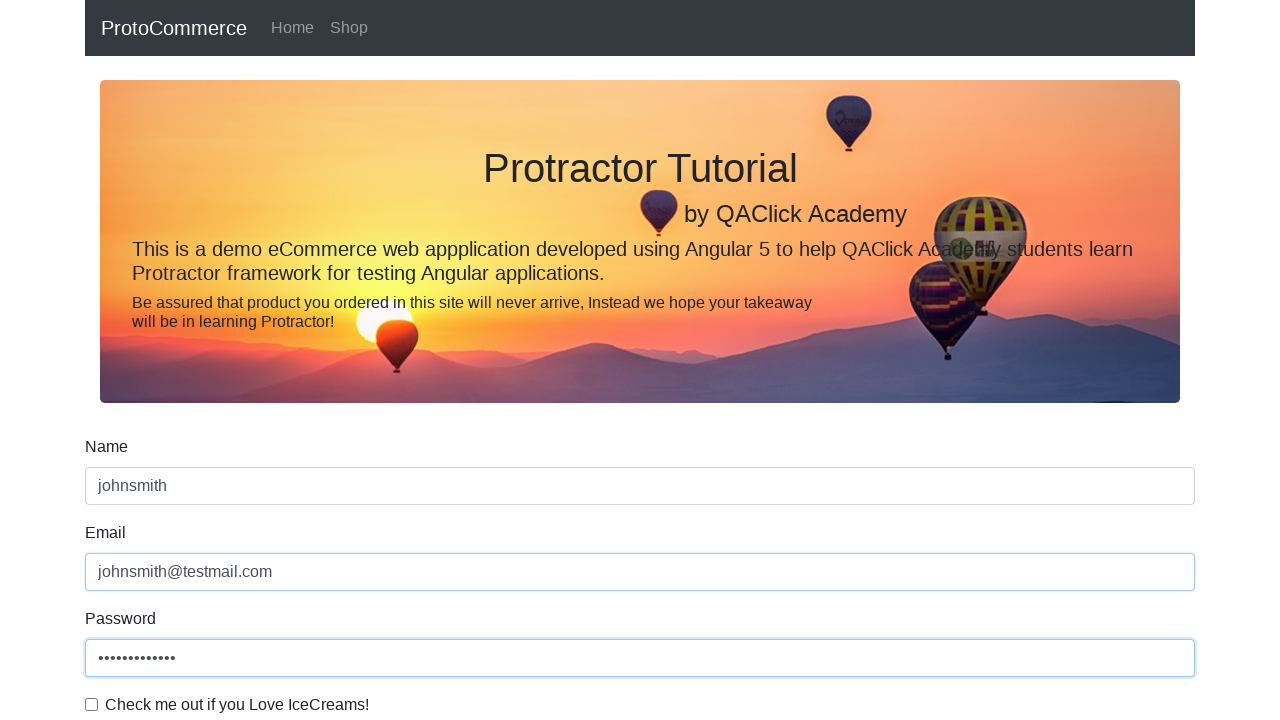

Checked the checkbox at (92, 704) on #exampleCheck1
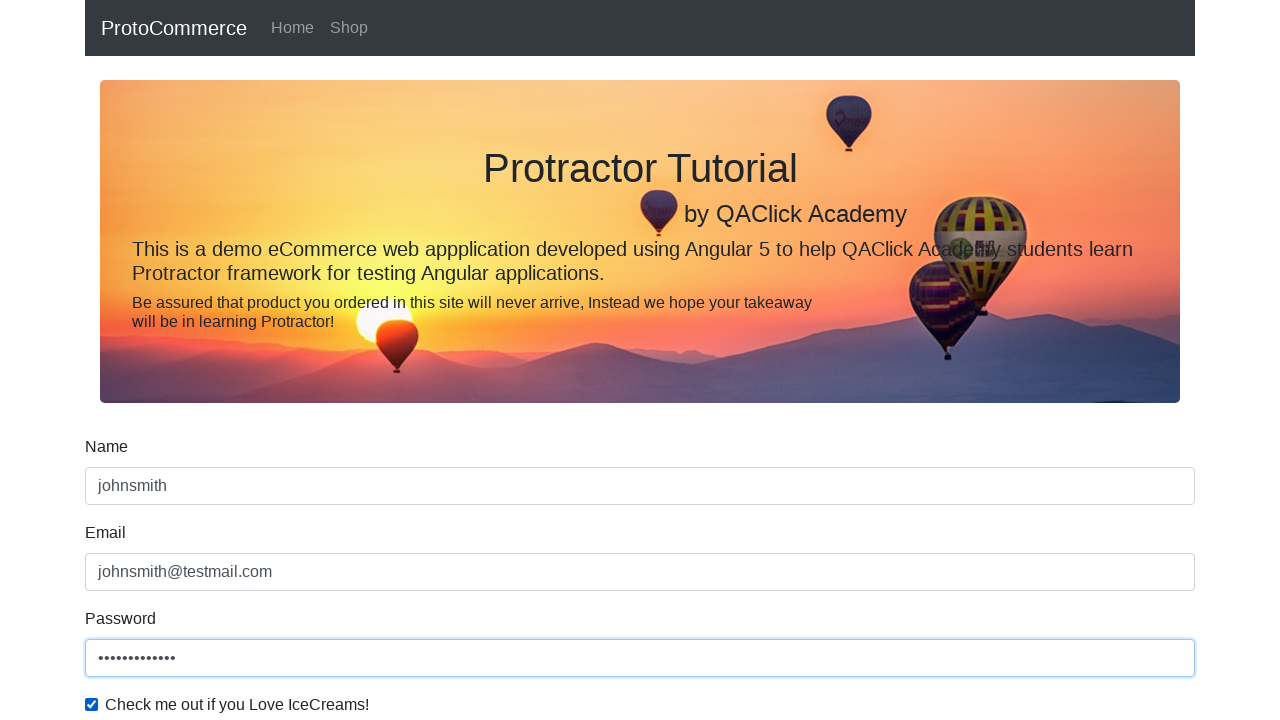

Selected 'Female' option from dropdown on #exampleFormControlSelect1
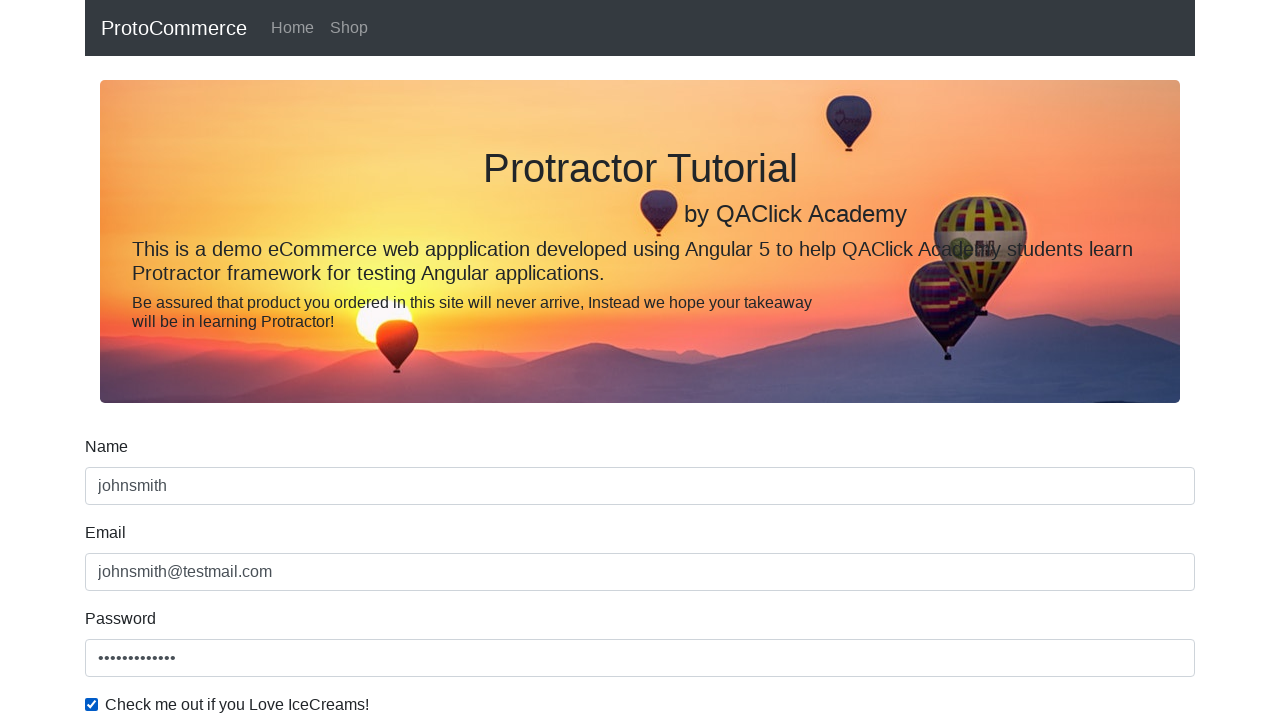

Clicked radio button at (238, 360) on #inlineRadio1
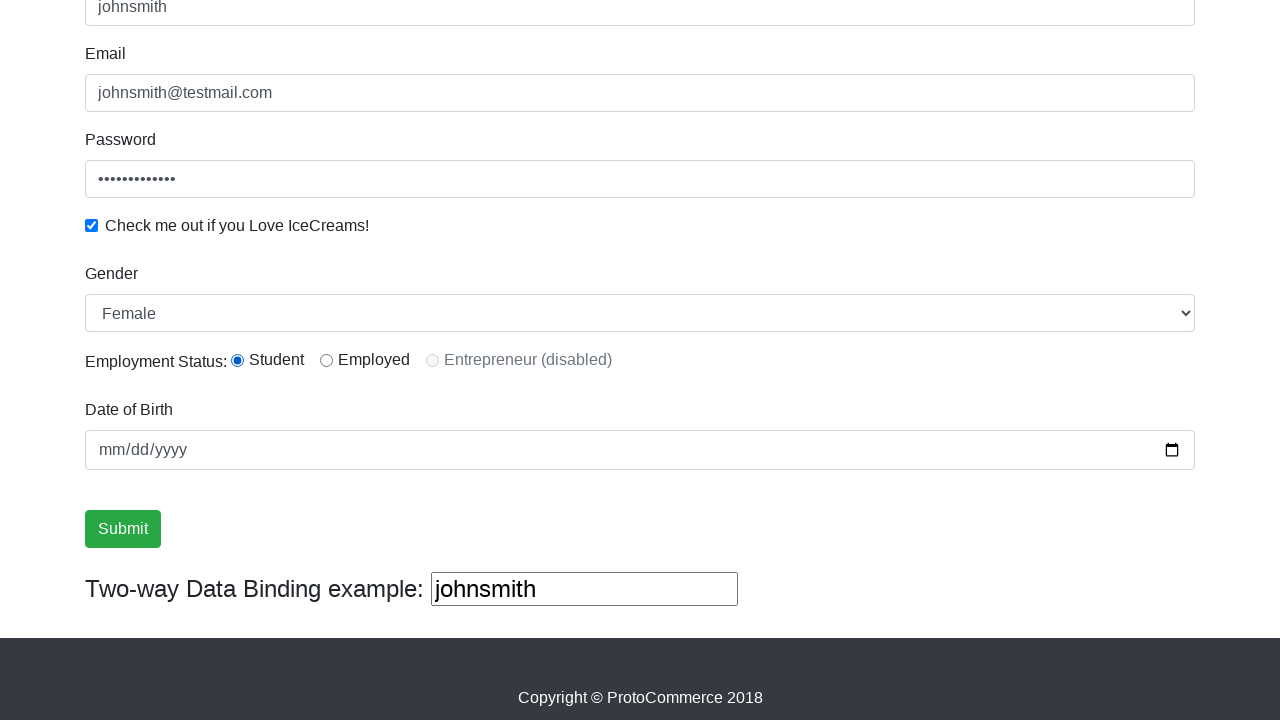

Entered birthday '1990-03-15' on input[name='bday']
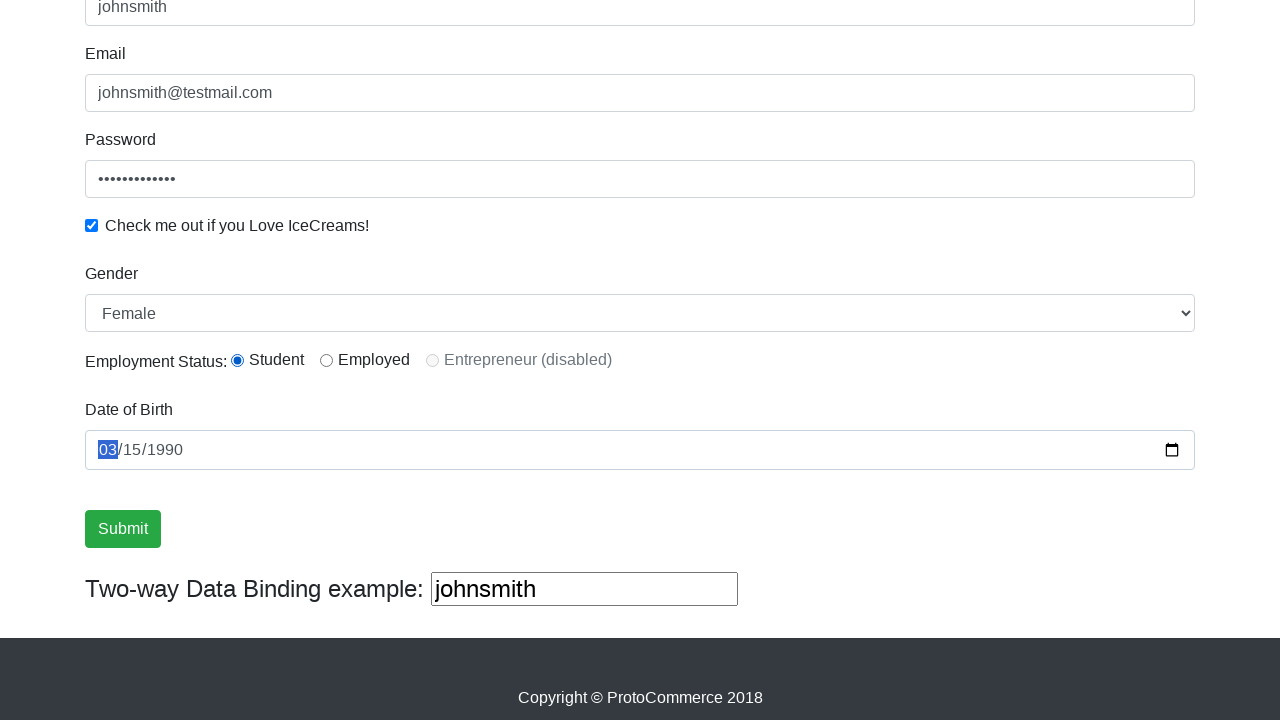

Clicked submit button at (123, 529) on .btn-success
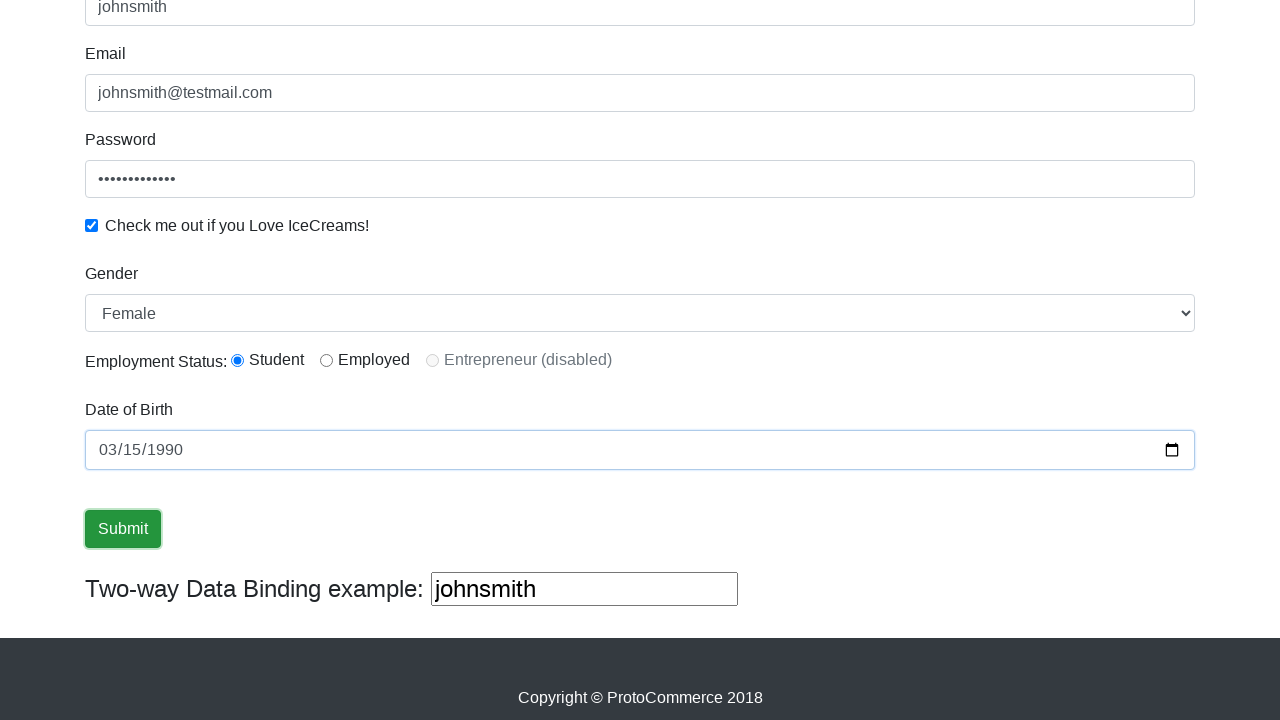

Success message appeared on page
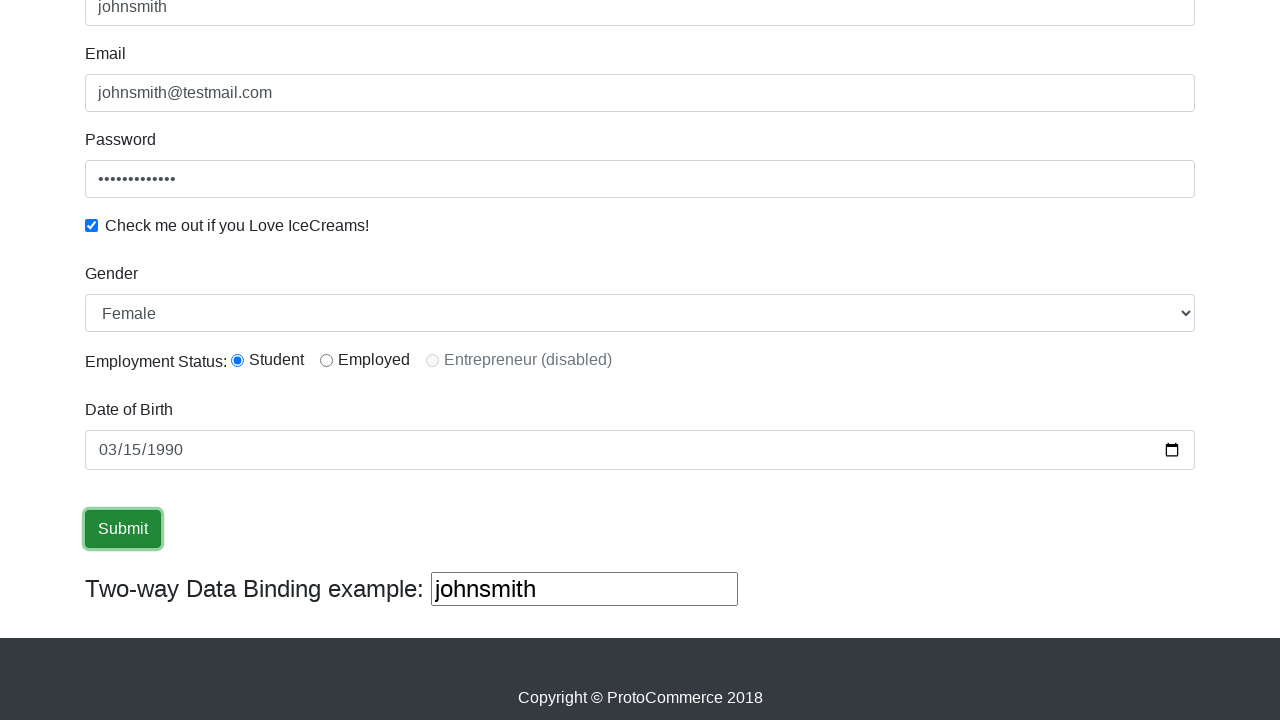

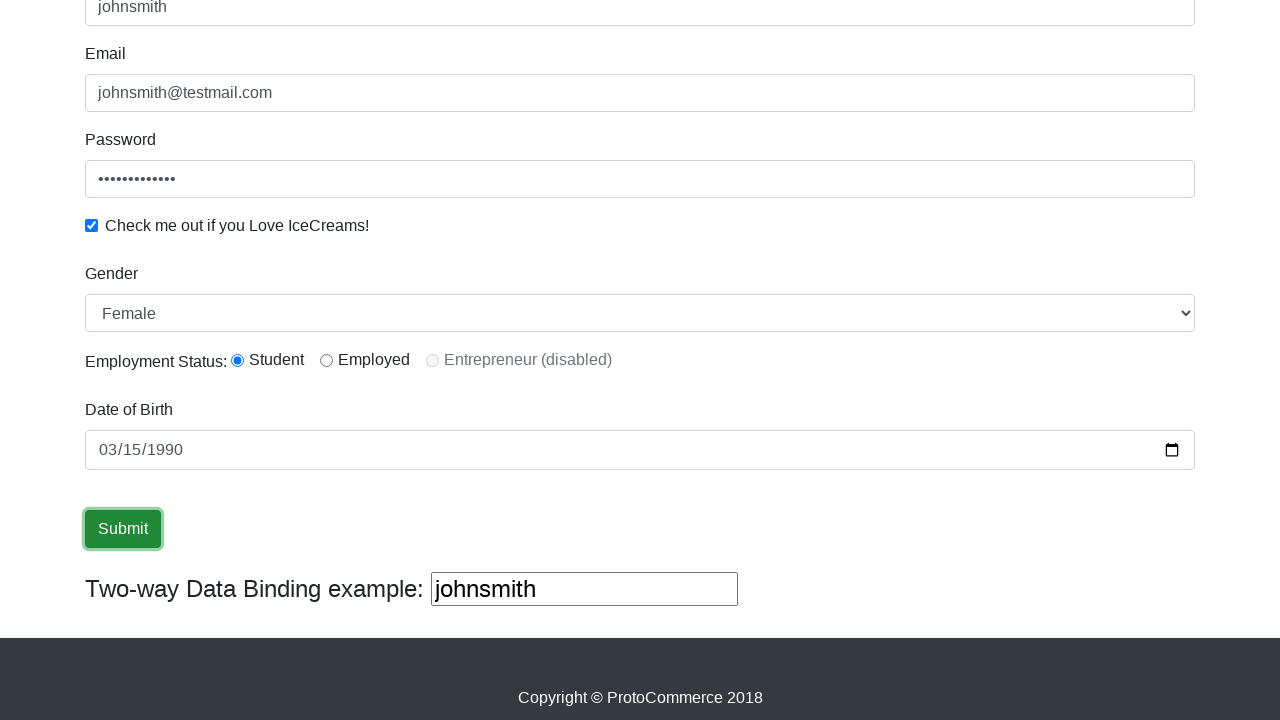